Opens Target Circle page to verify it loads successfully

Starting URL: https://www.target.com/circle

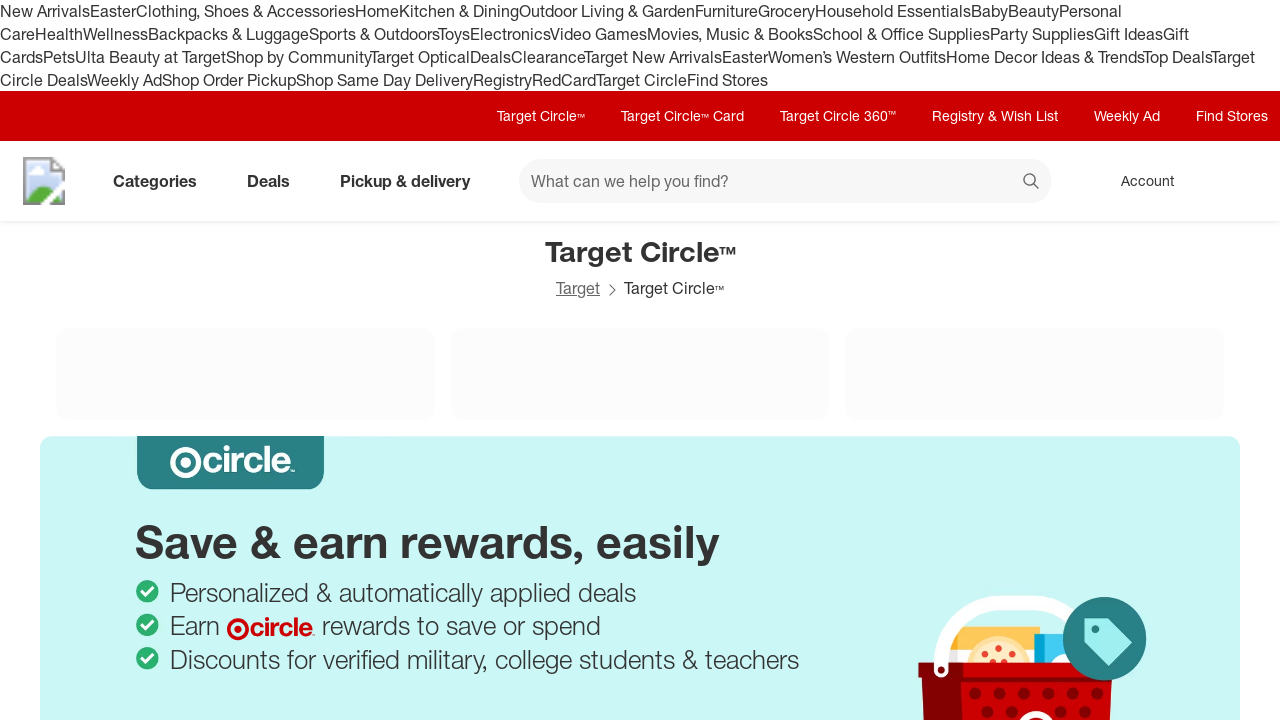

Waited for Target Circle page to load (networkidle state)
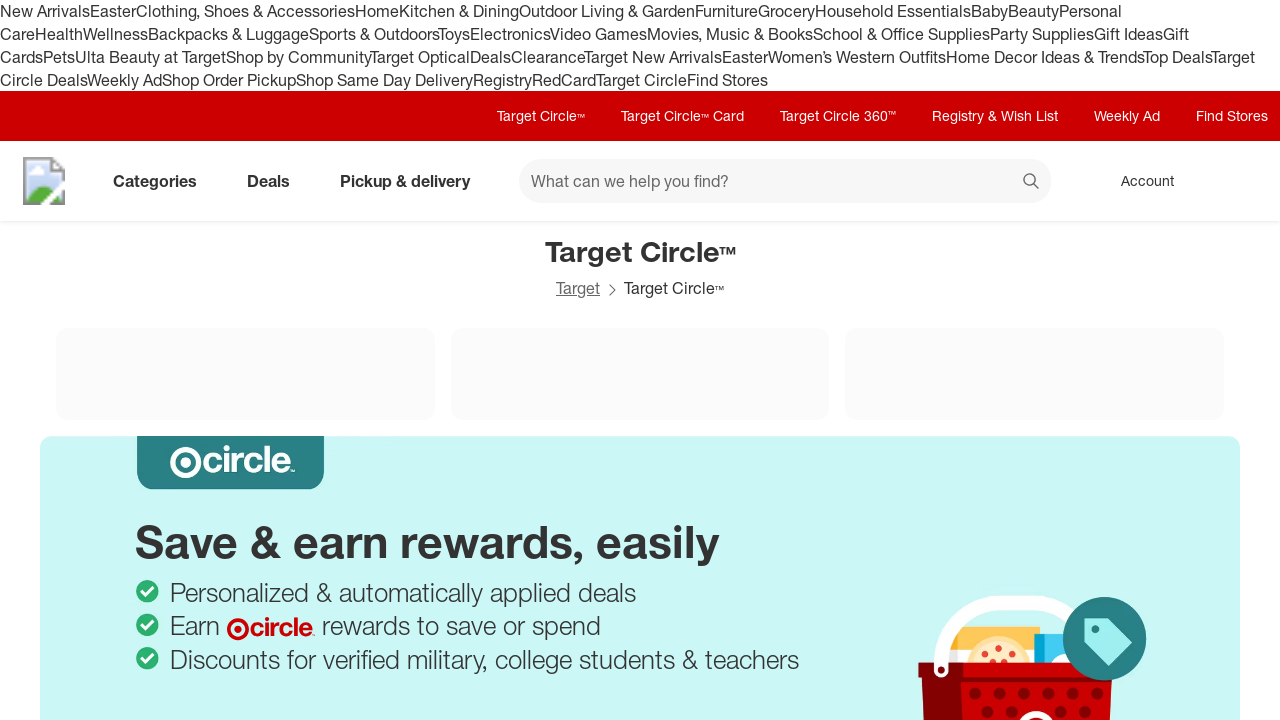

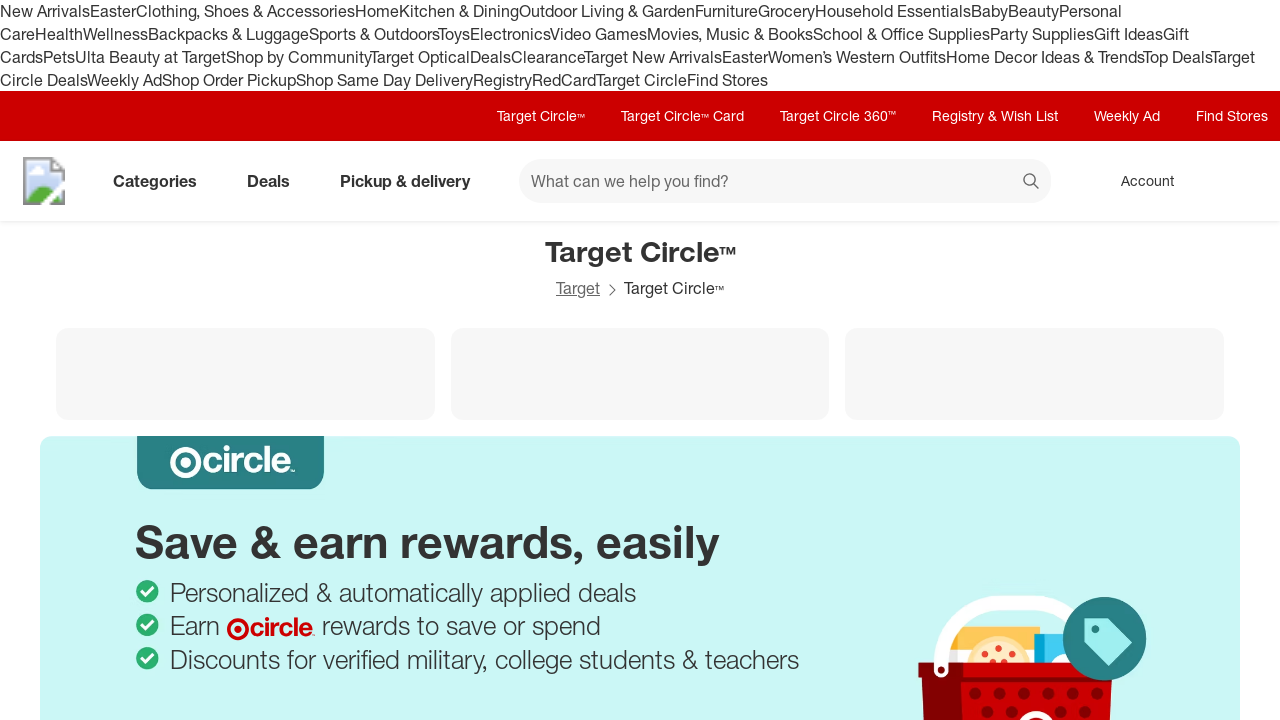